Tests navigation to Team page and verifies the three creator names are displayed

Starting URL: http://www.99-bottles-of-beer.net/

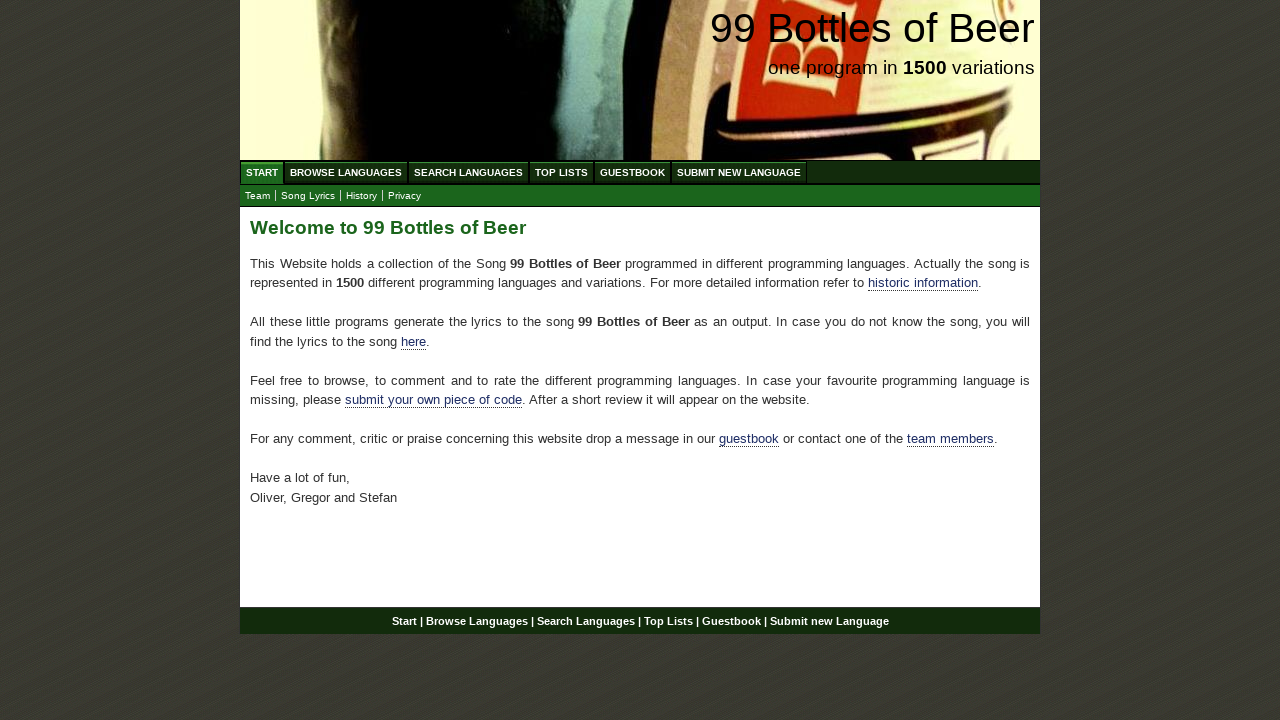

Clicked on Team submenu link at (258, 196) on xpath=//a[@href='team.html']
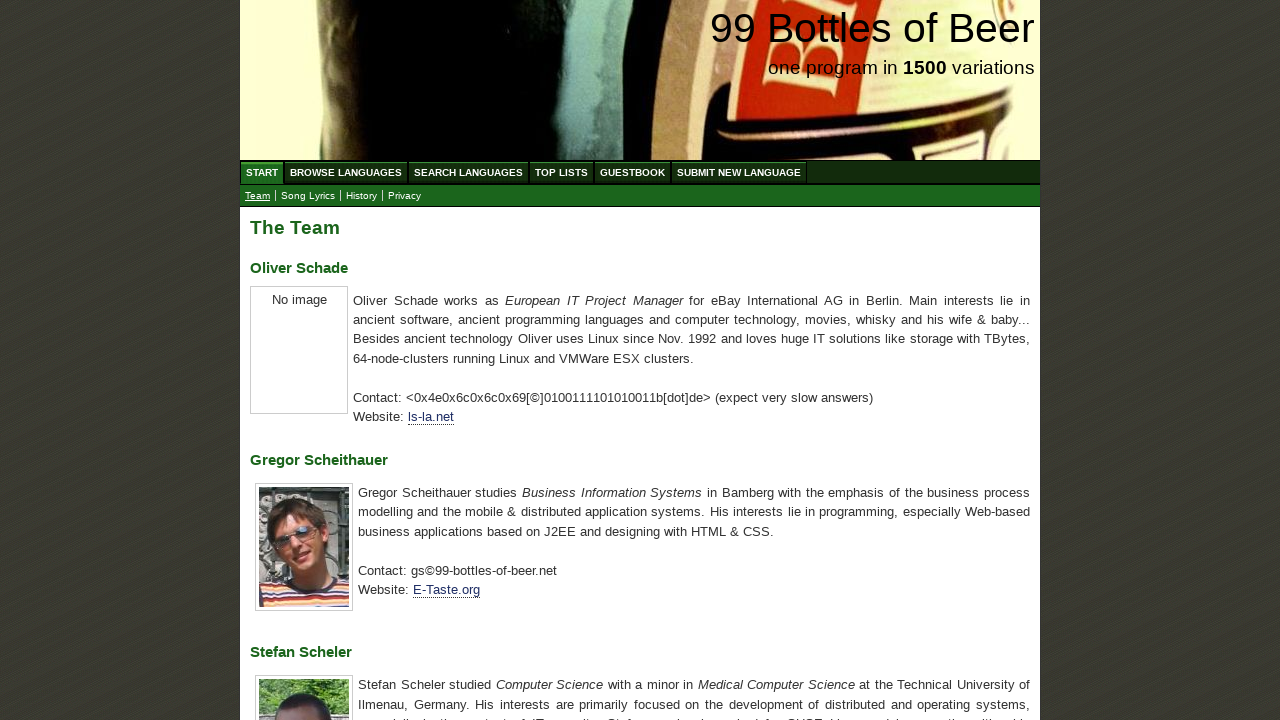

First creator name loaded
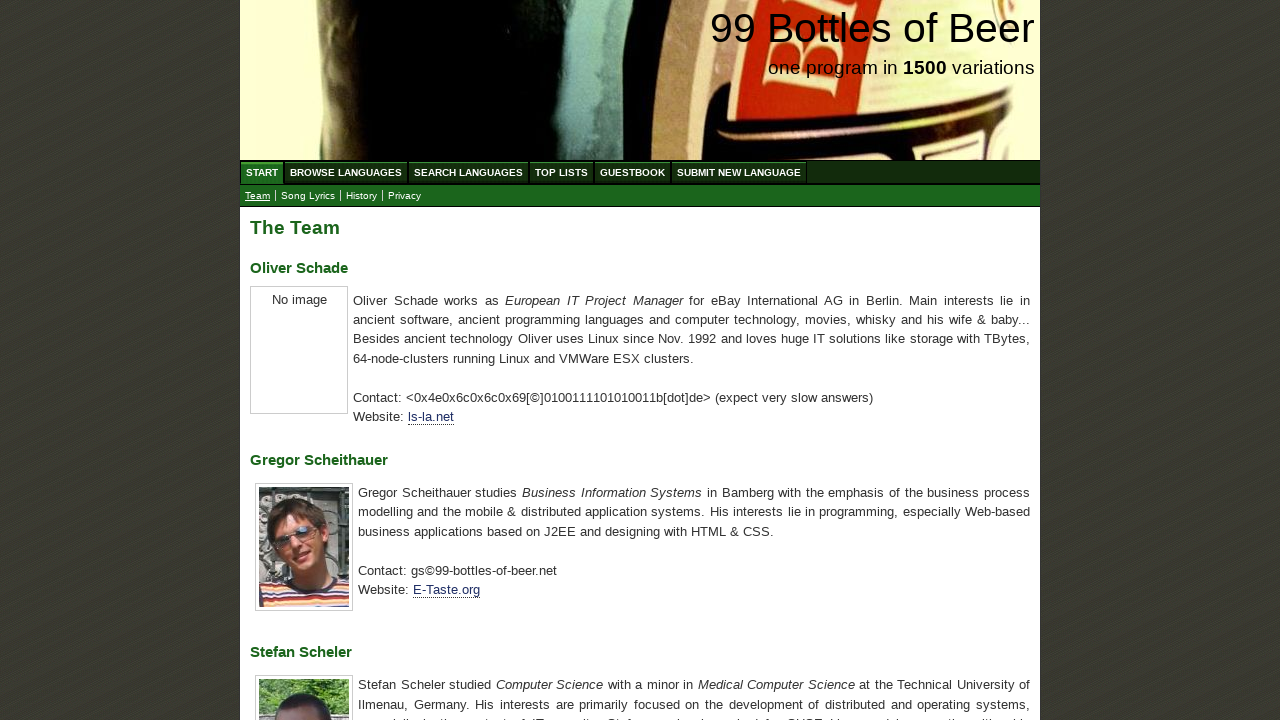

Second creator name loaded
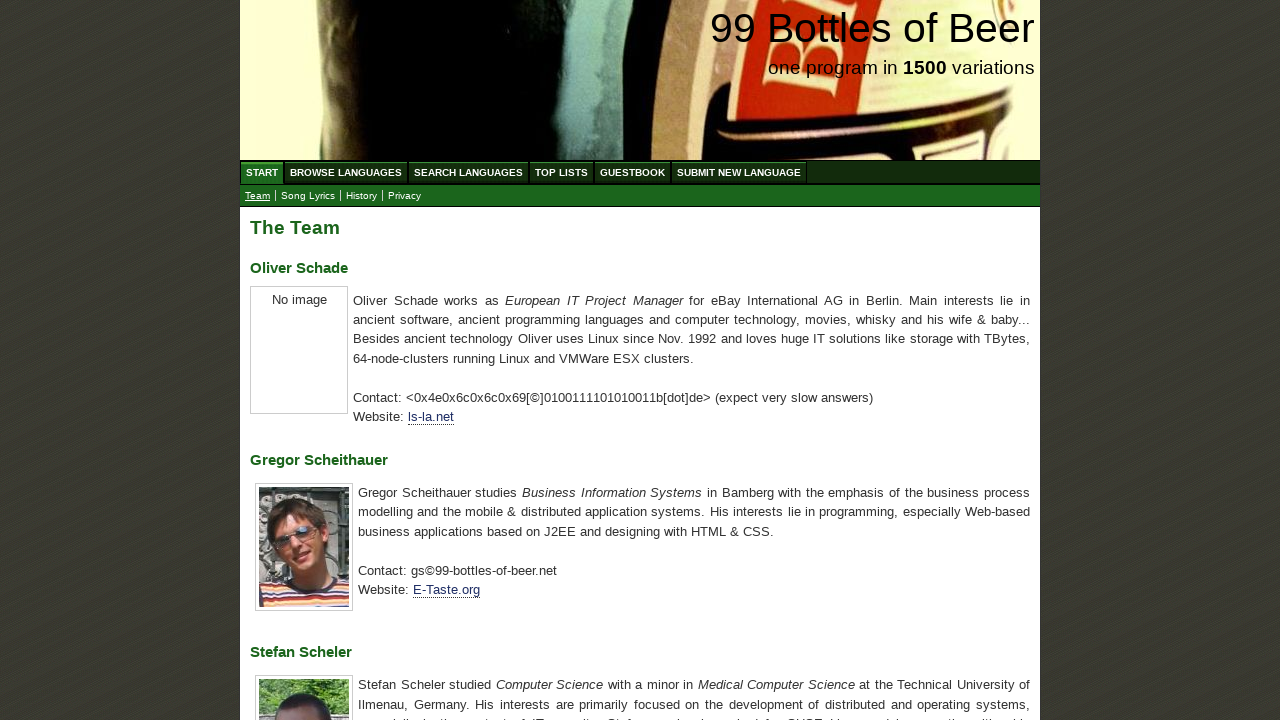

Third creator name loaded
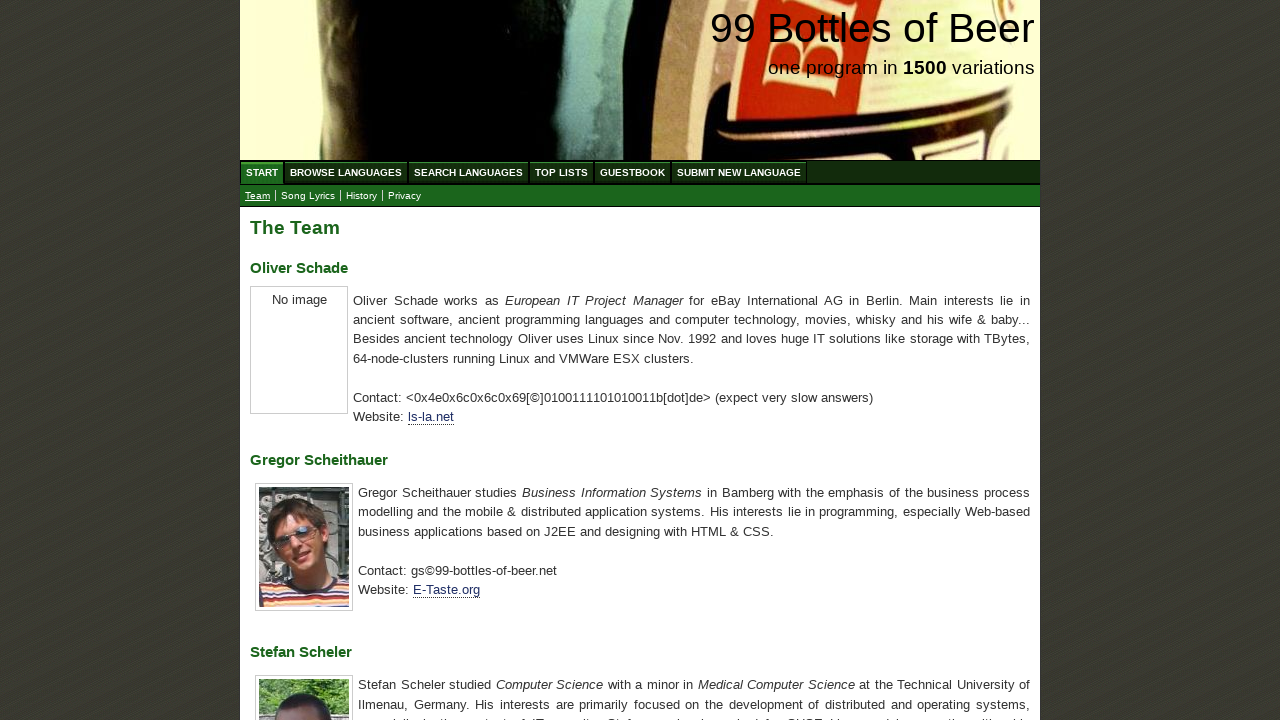

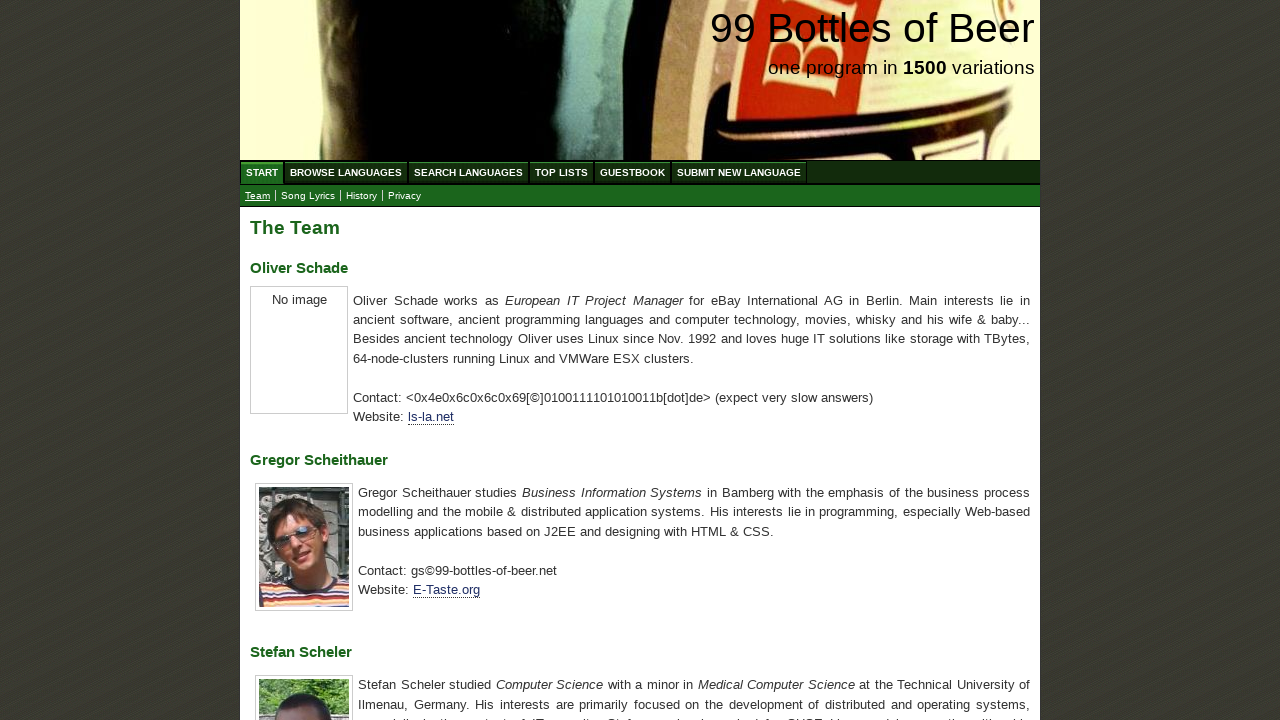